Tests the search functionality on Python.org by entering "pycon" in the search box and submitting the search

Starting URL: https://www.python.org

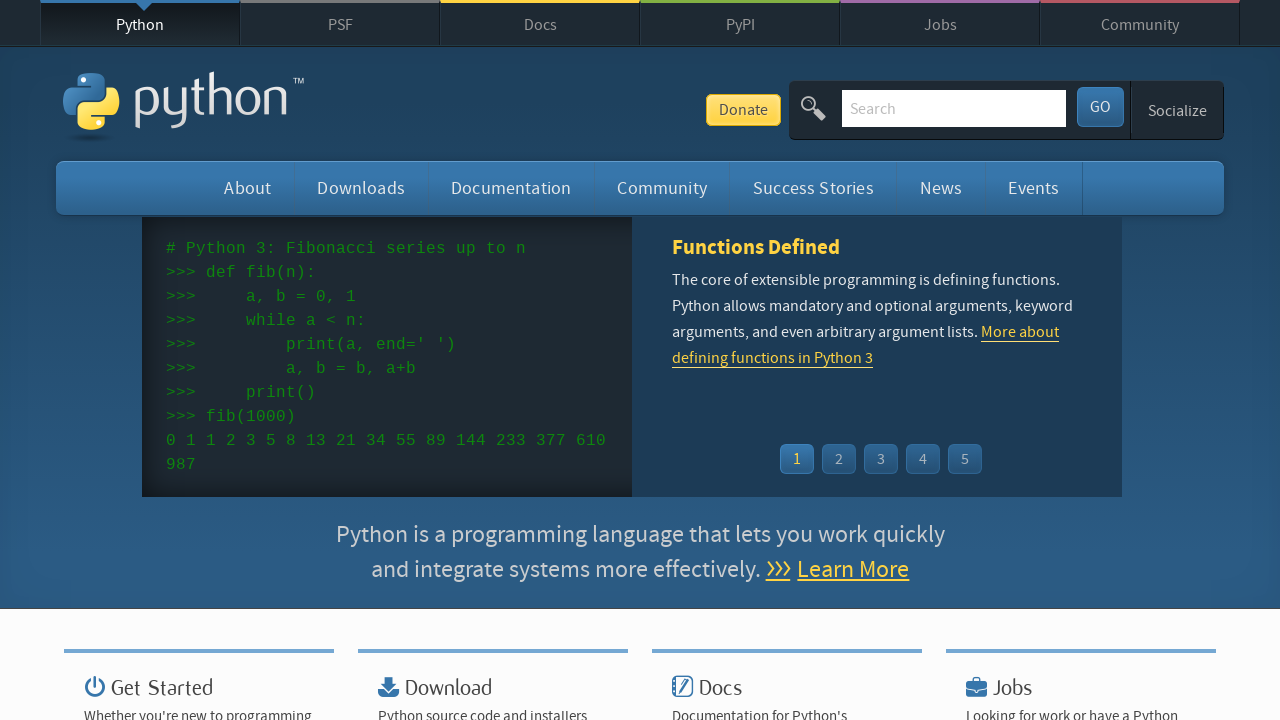

Entered 'pycon' in the search box on input[name='q']
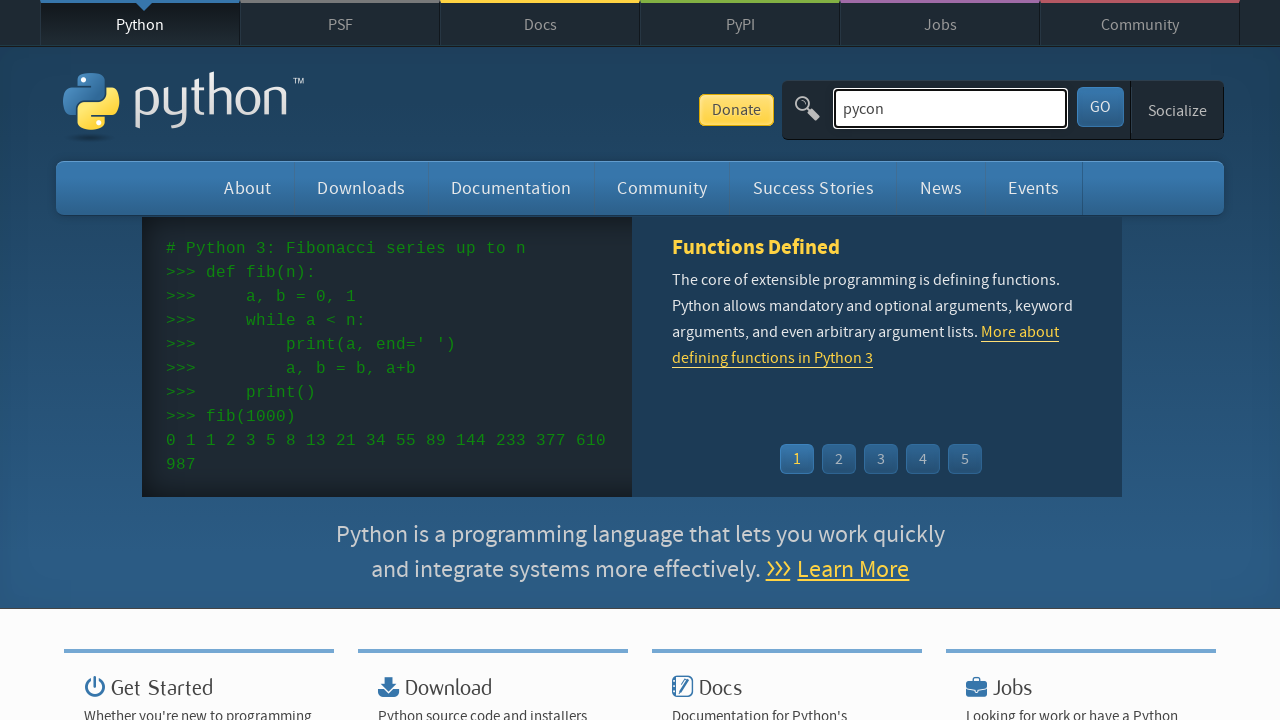

Pressed Enter to submit the search on input[name='q']
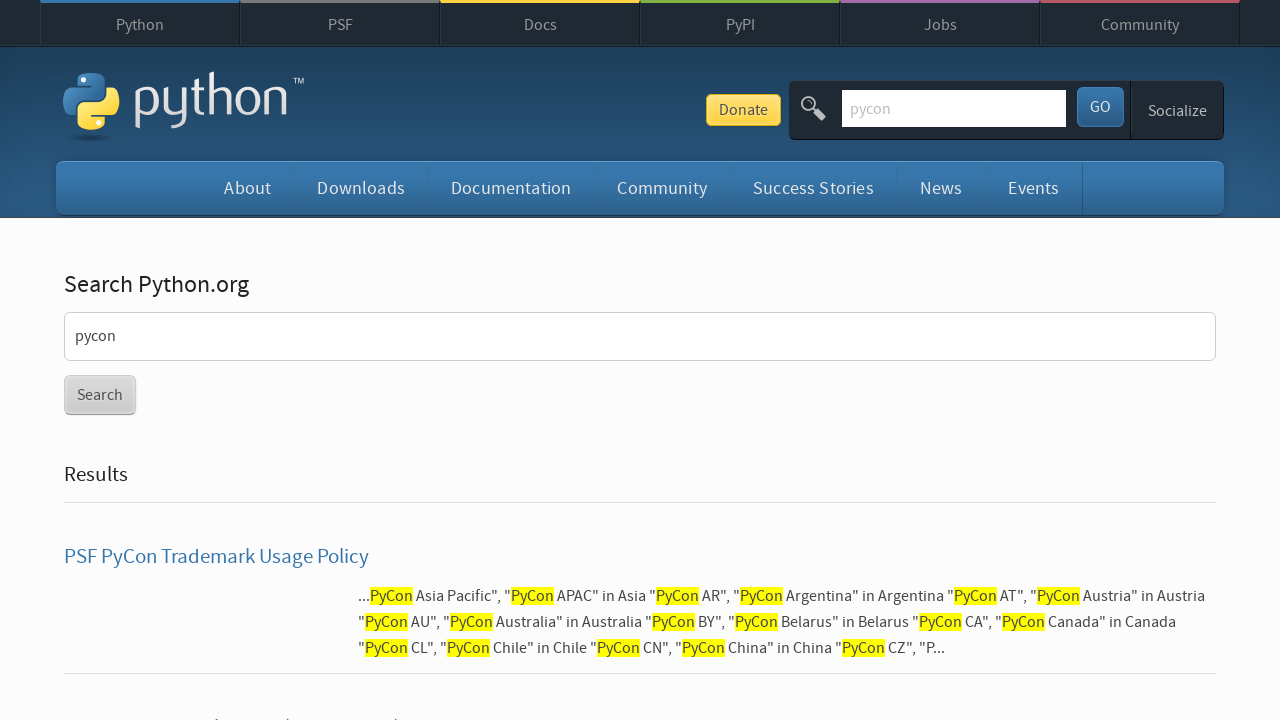

Search results page loaded
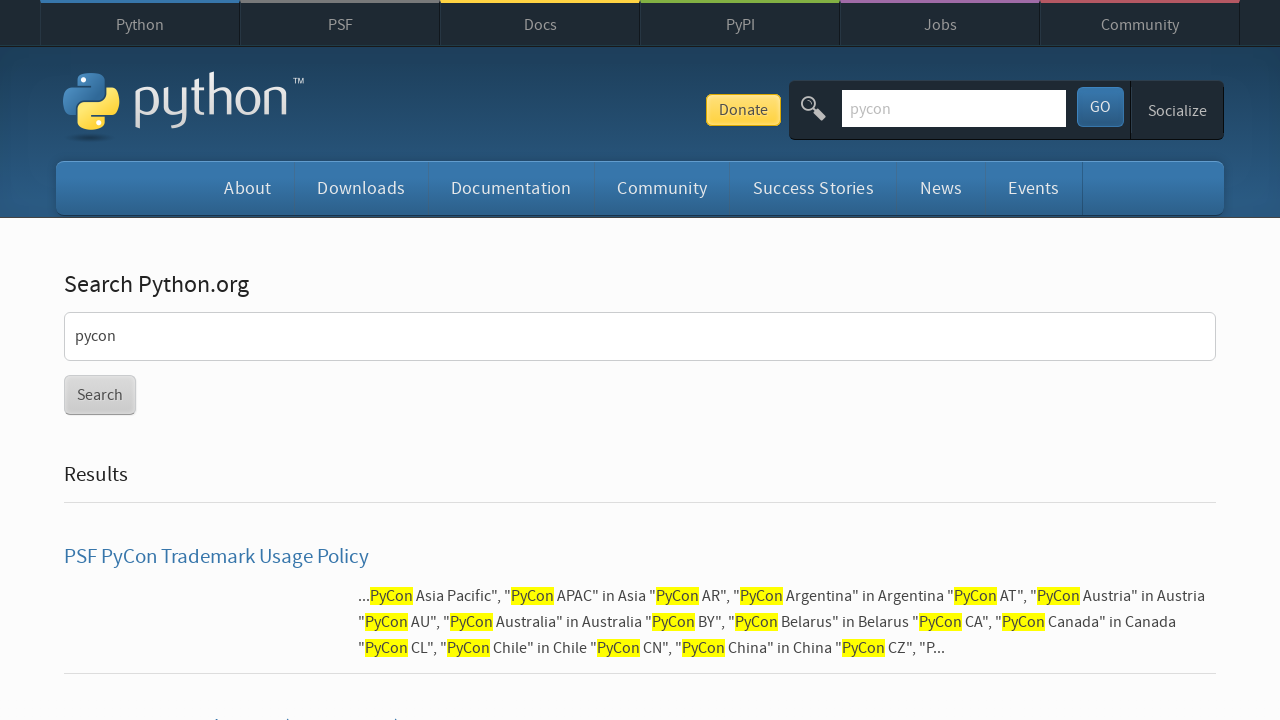

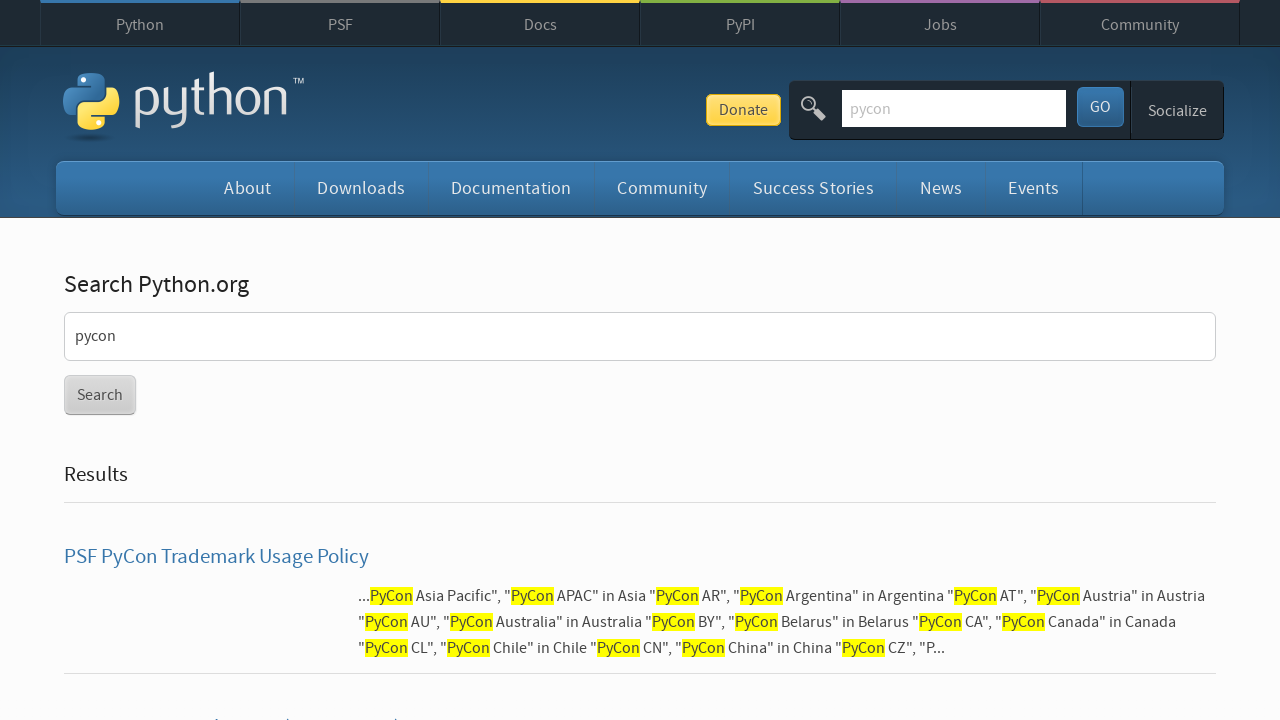